Tests GitHub's search functionality by opening the search dialog, entering a query, and verifying search results are displayed

Starting URL: https://github.com/

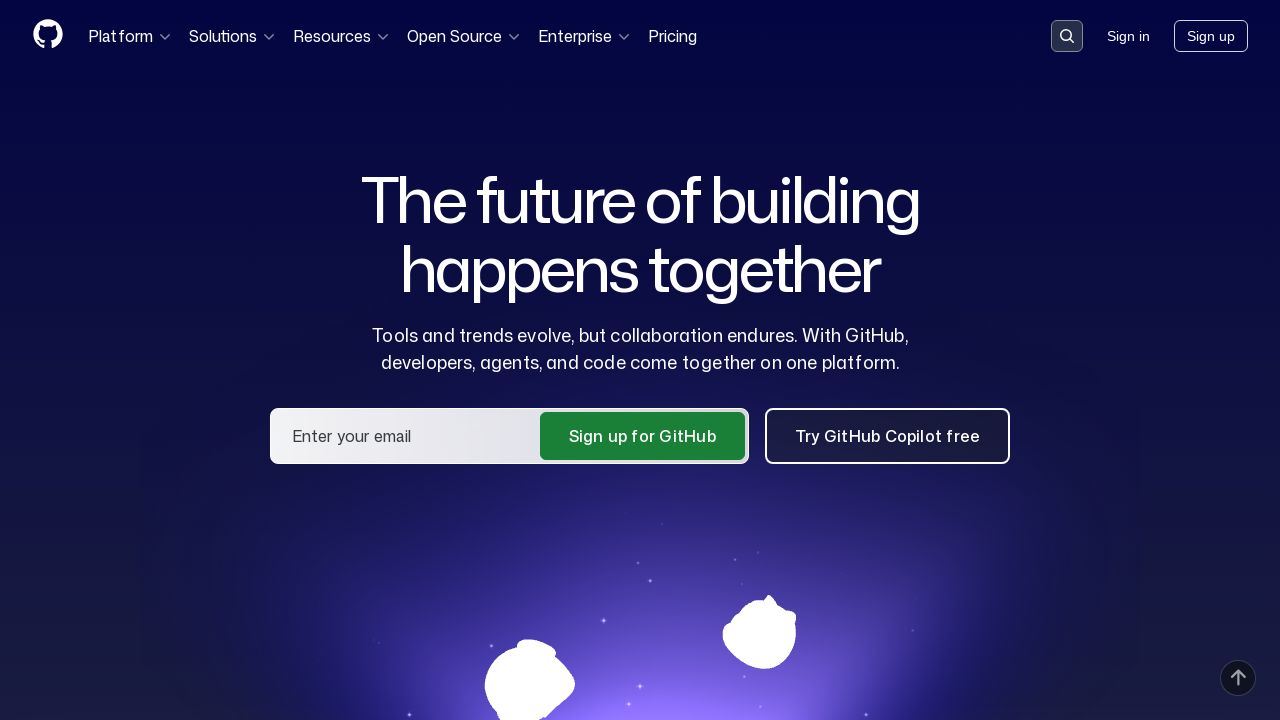

Clicked search button to open search dialog at (1067, 36) on button.header-search-button
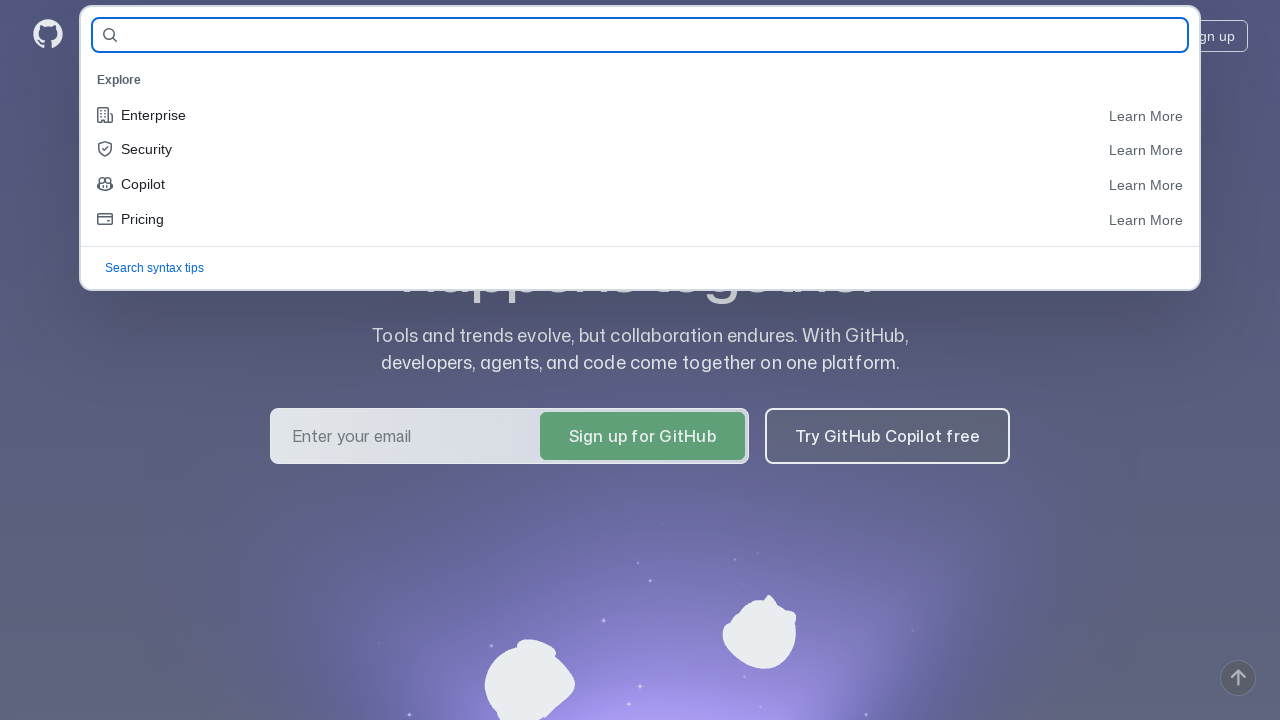

Search input field loaded
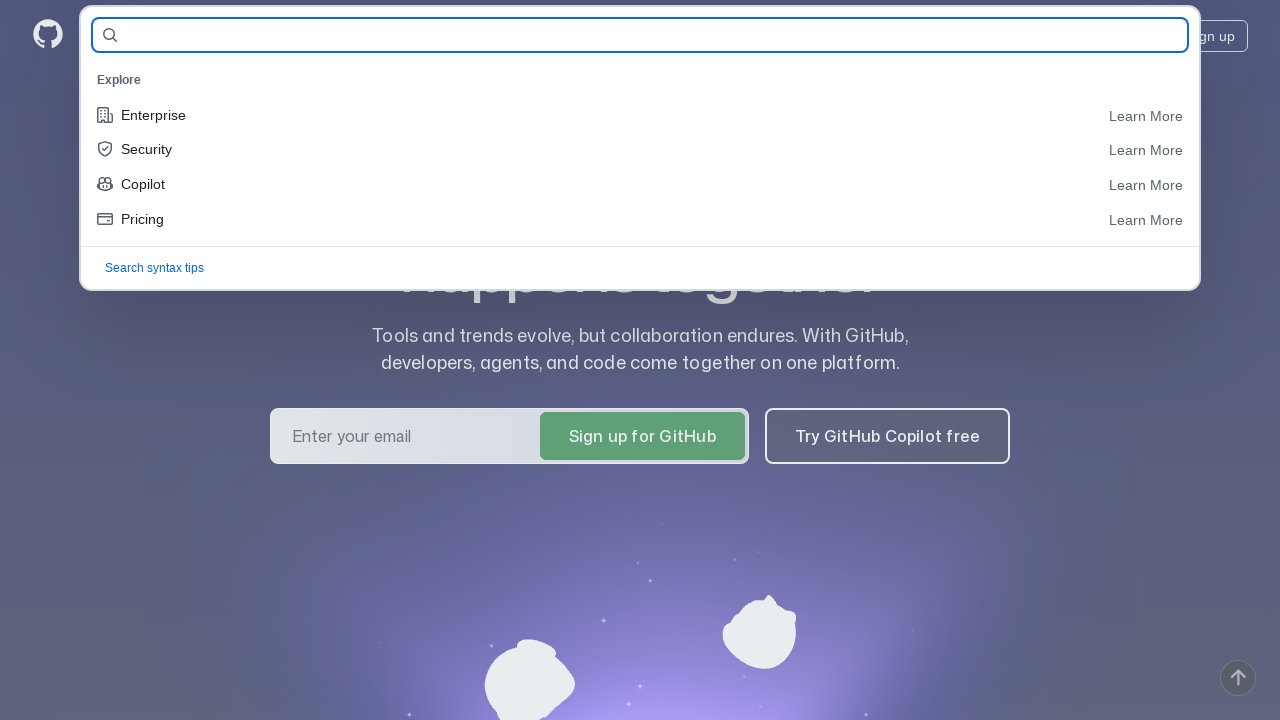

Filled search input with query 'act' on #query-builder-test
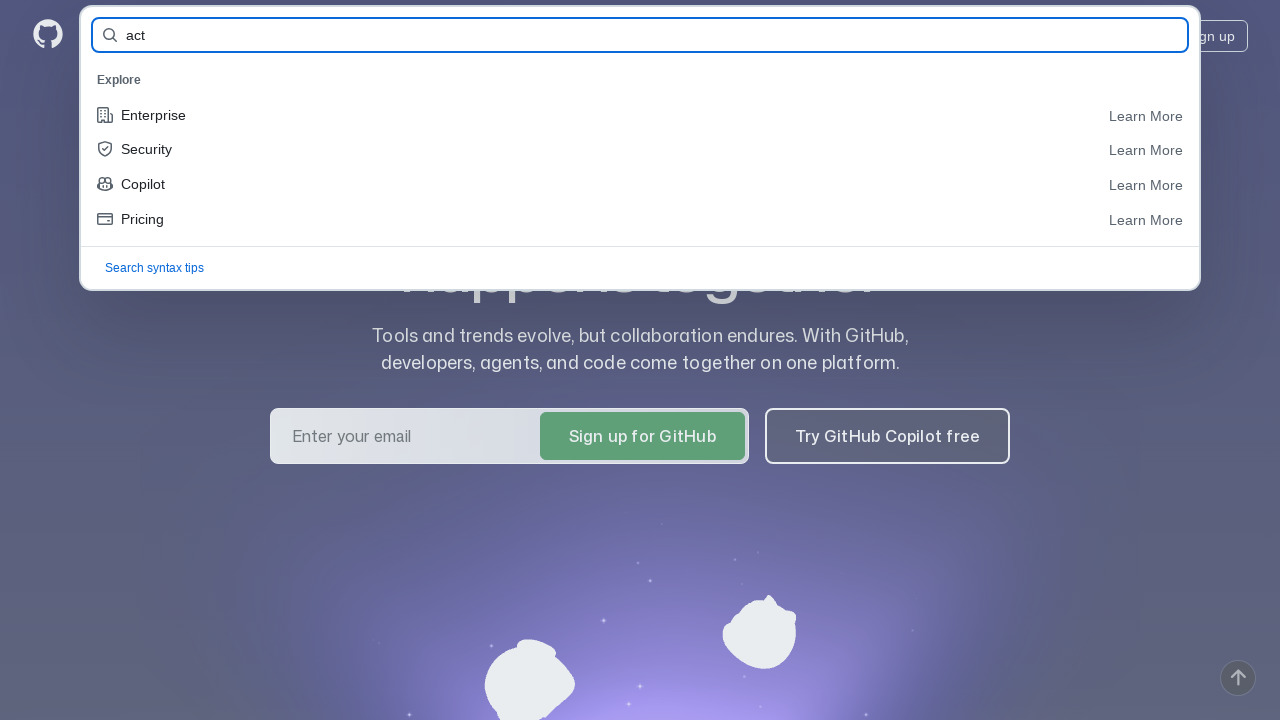

Pressed Enter to submit search query
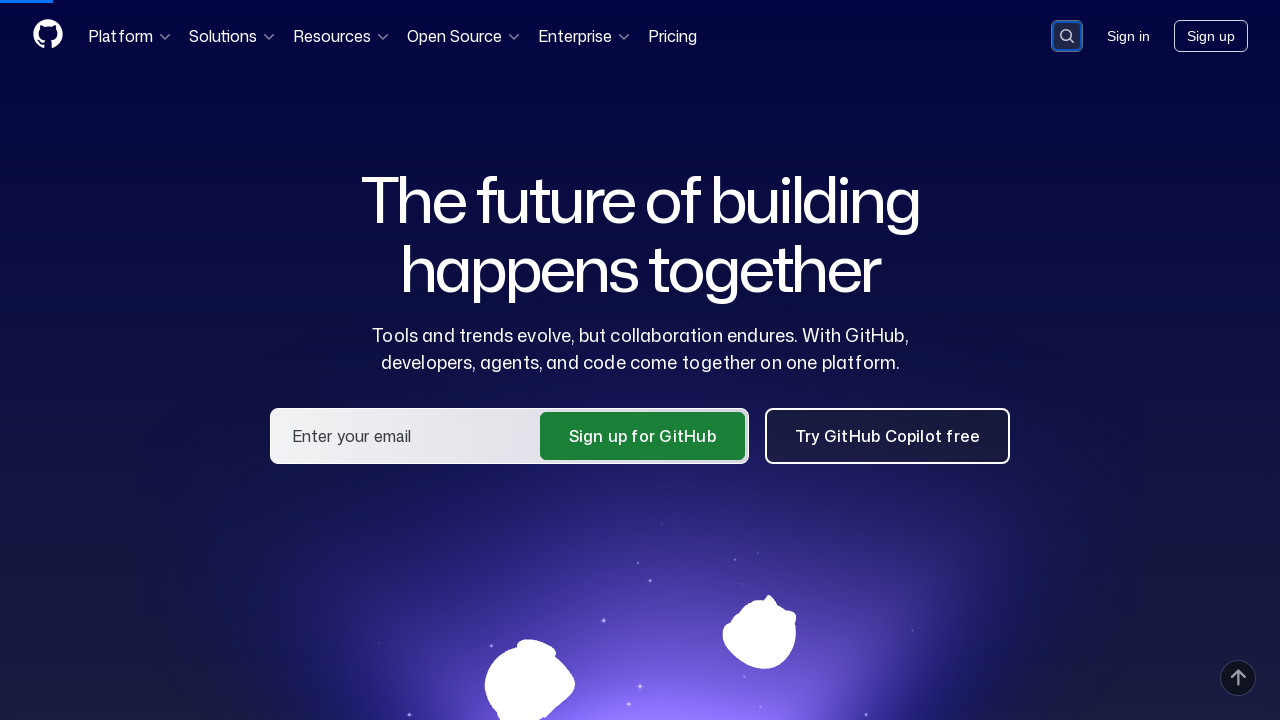

Search results loaded and displayed
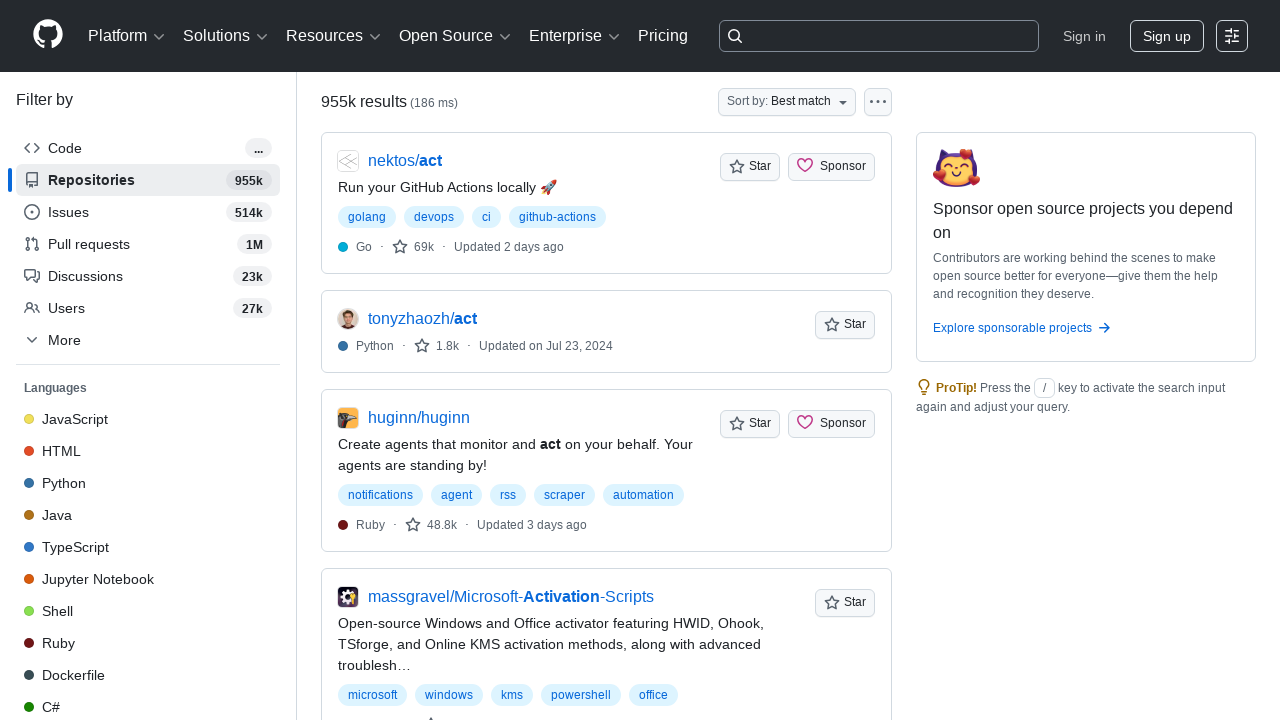

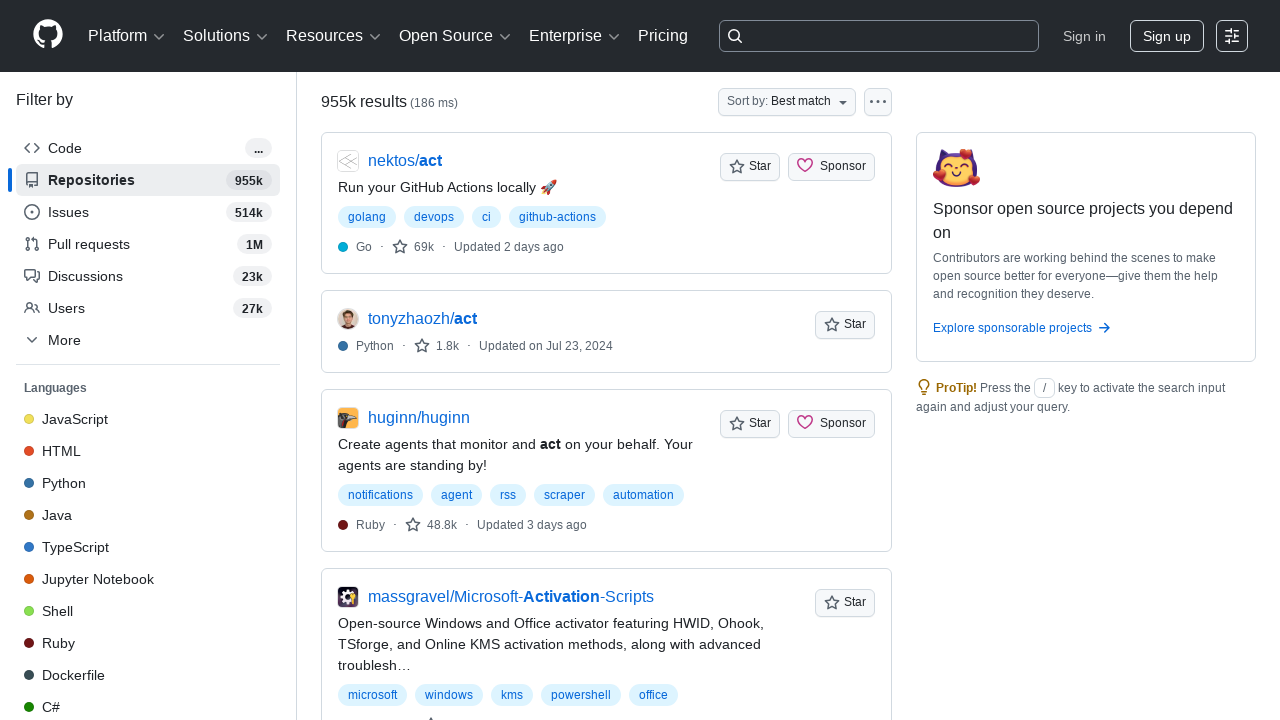